Tests that clicking Clear completed removes completed items from the list

Starting URL: https://demo.playwright.dev/todomvc

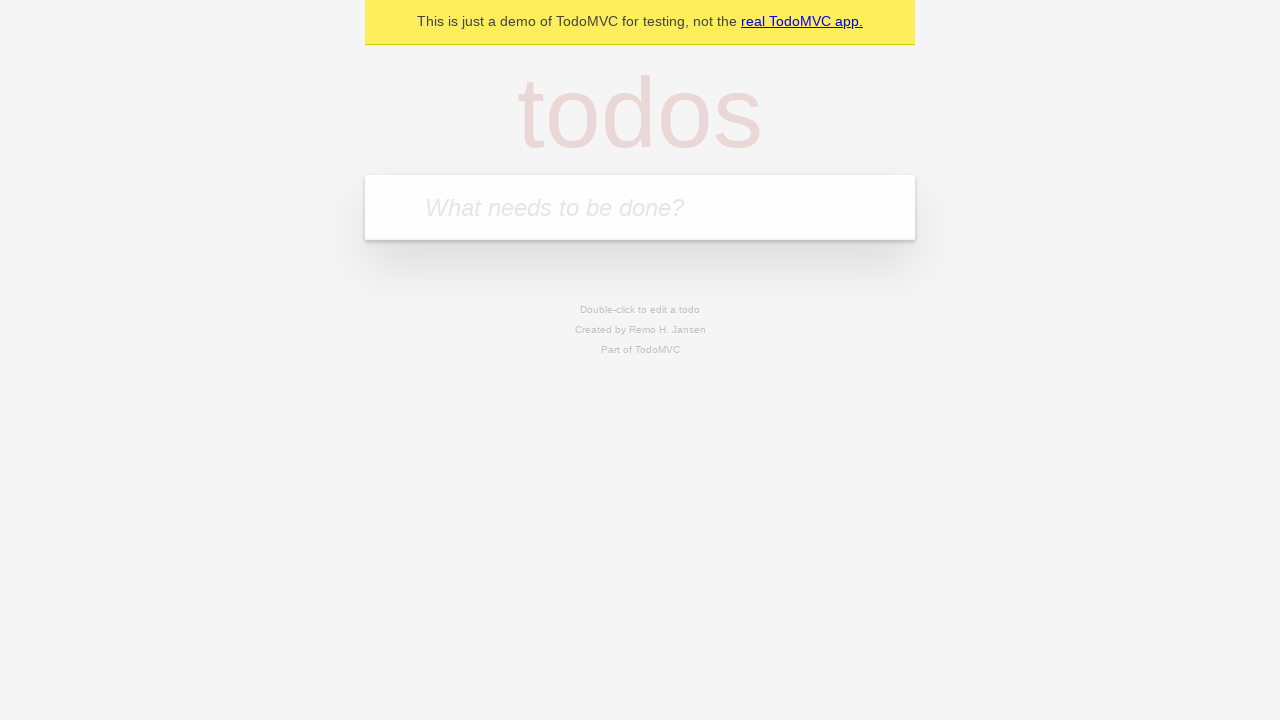

Filled todo input with 'buy some cheese' on internal:attr=[placeholder="What needs to be done?"i]
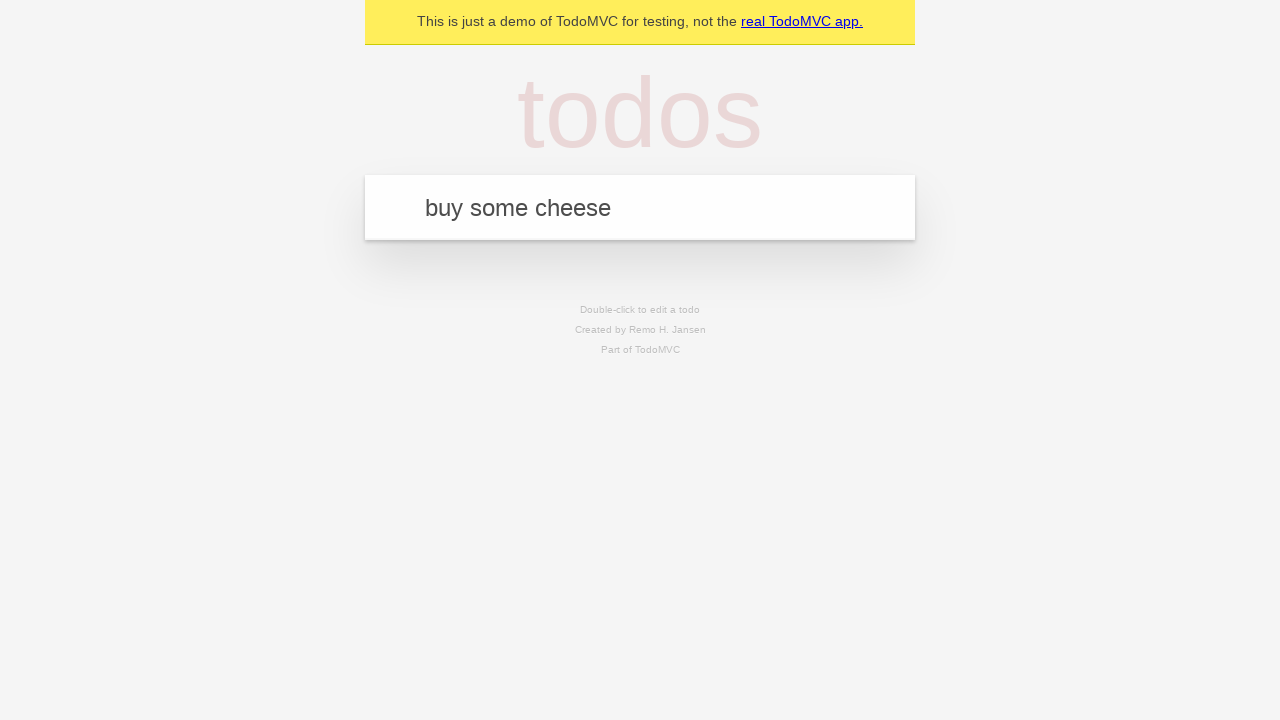

Pressed Enter to add todo item 'buy some cheese' on internal:attr=[placeholder="What needs to be done?"i]
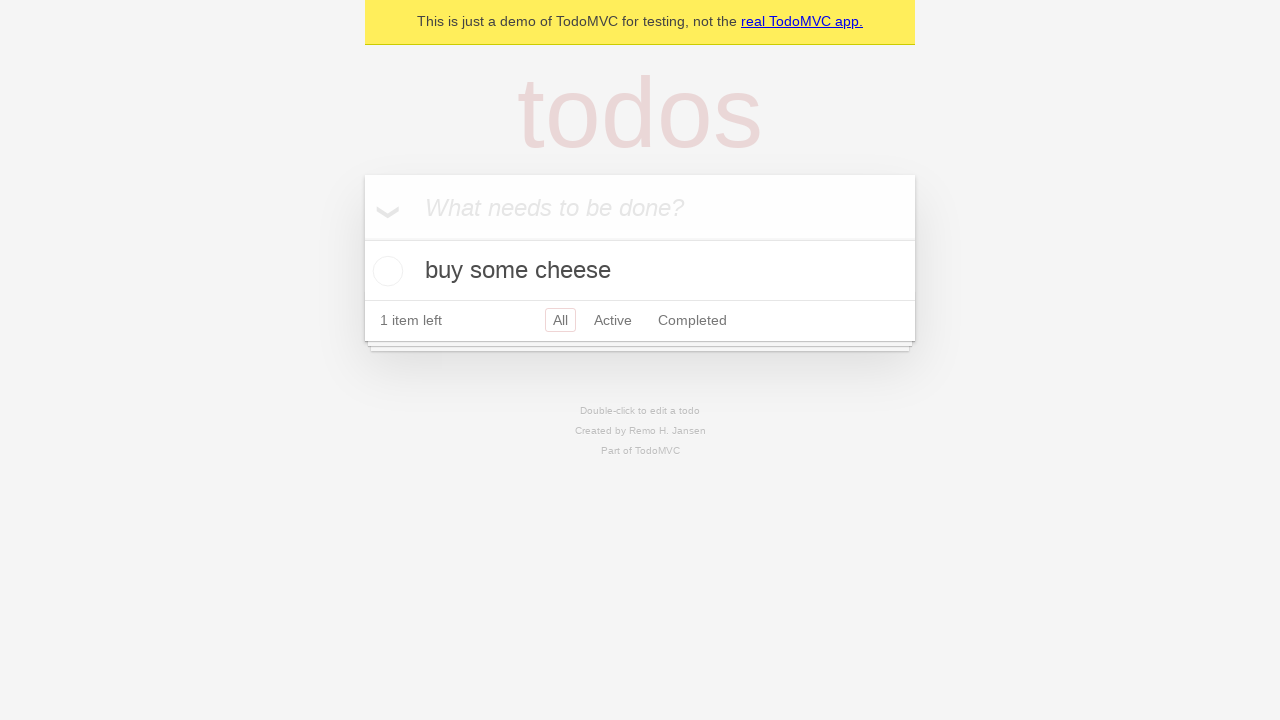

Filled todo input with 'feed the cat' on internal:attr=[placeholder="What needs to be done?"i]
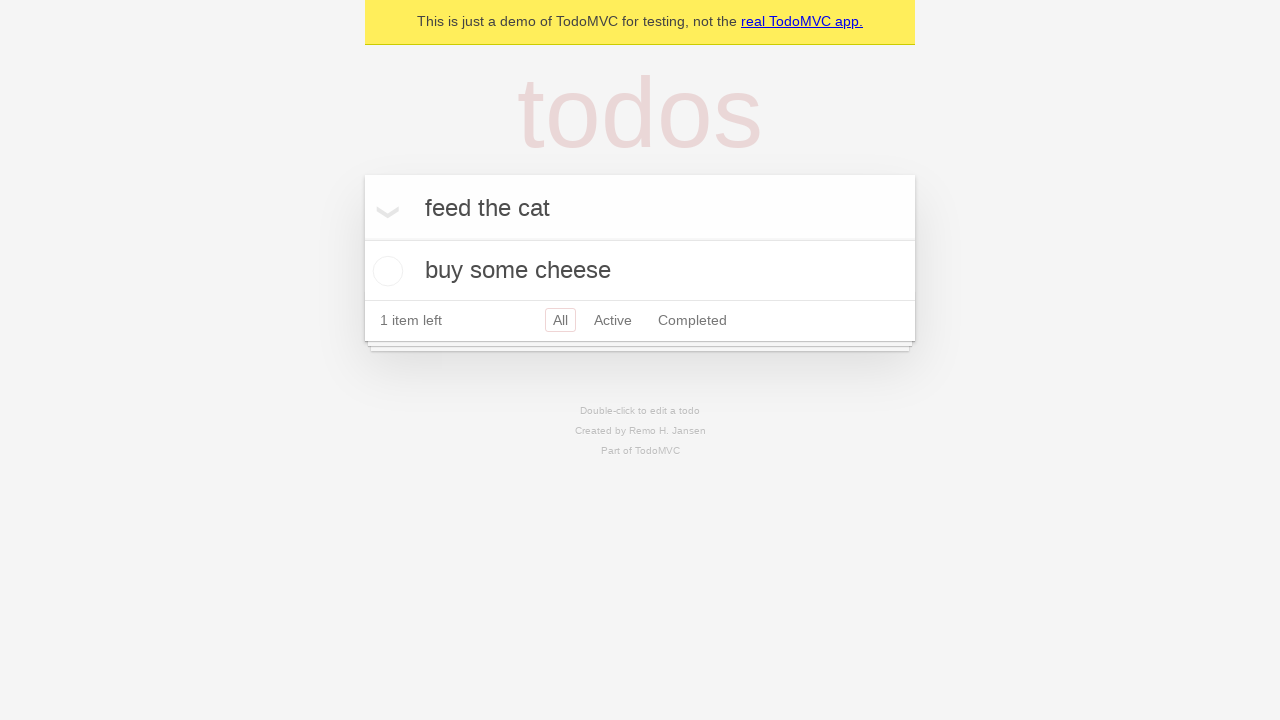

Pressed Enter to add todo item 'feed the cat' on internal:attr=[placeholder="What needs to be done?"i]
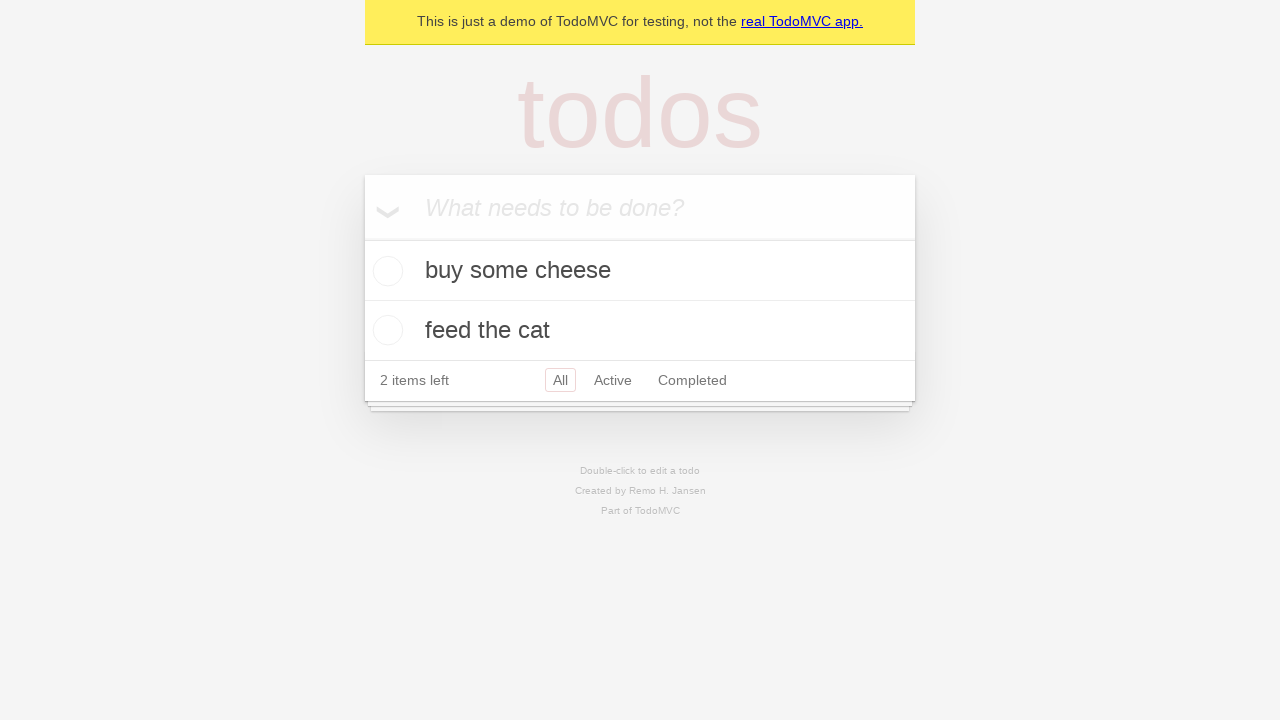

Filled todo input with 'book a doctors appointment' on internal:attr=[placeholder="What needs to be done?"i]
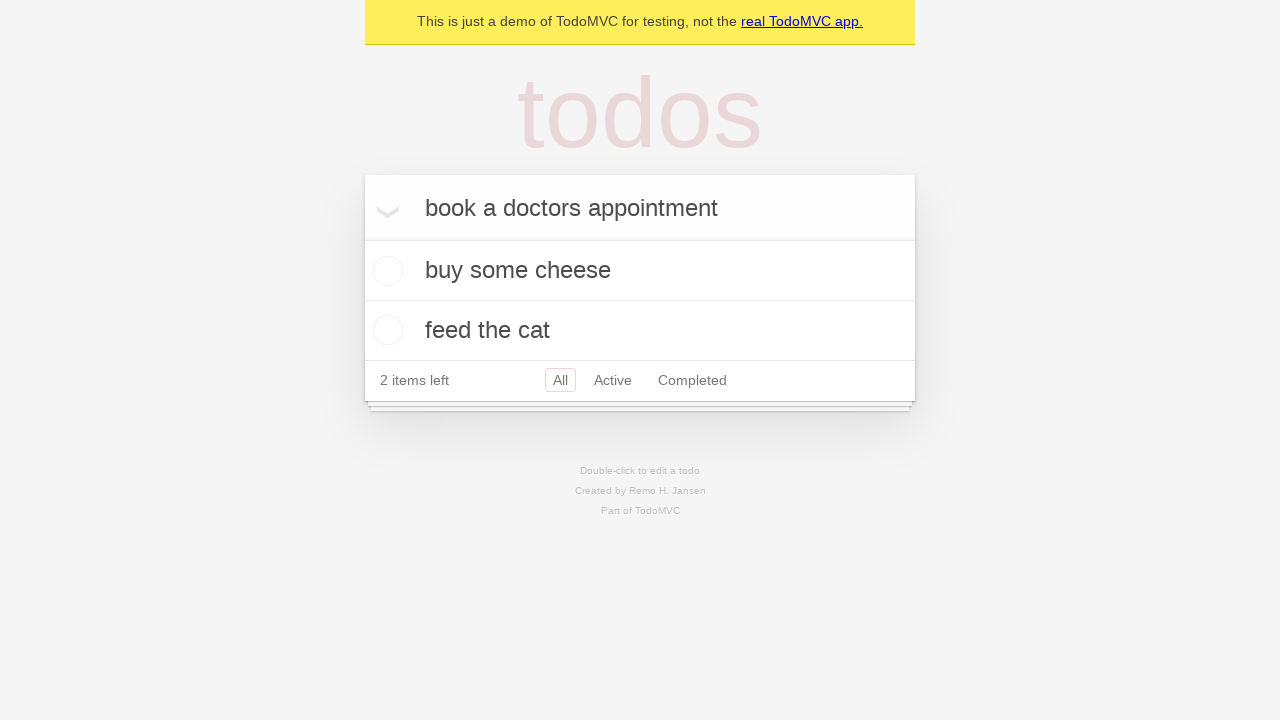

Pressed Enter to add todo item 'book a doctors appointment' on internal:attr=[placeholder="What needs to be done?"i]
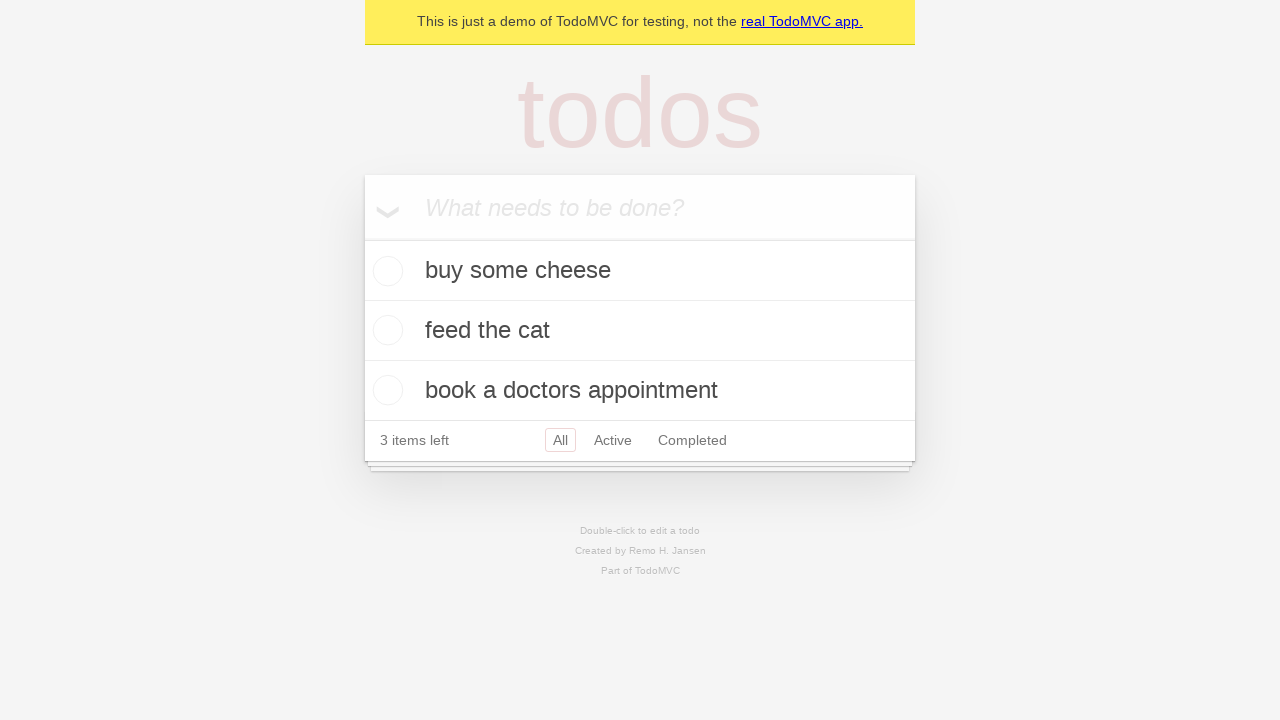

Checked the second todo item as completed at (385, 330) on internal:testid=[data-testid="todo-item"s] >> nth=1 >> internal:role=checkbox
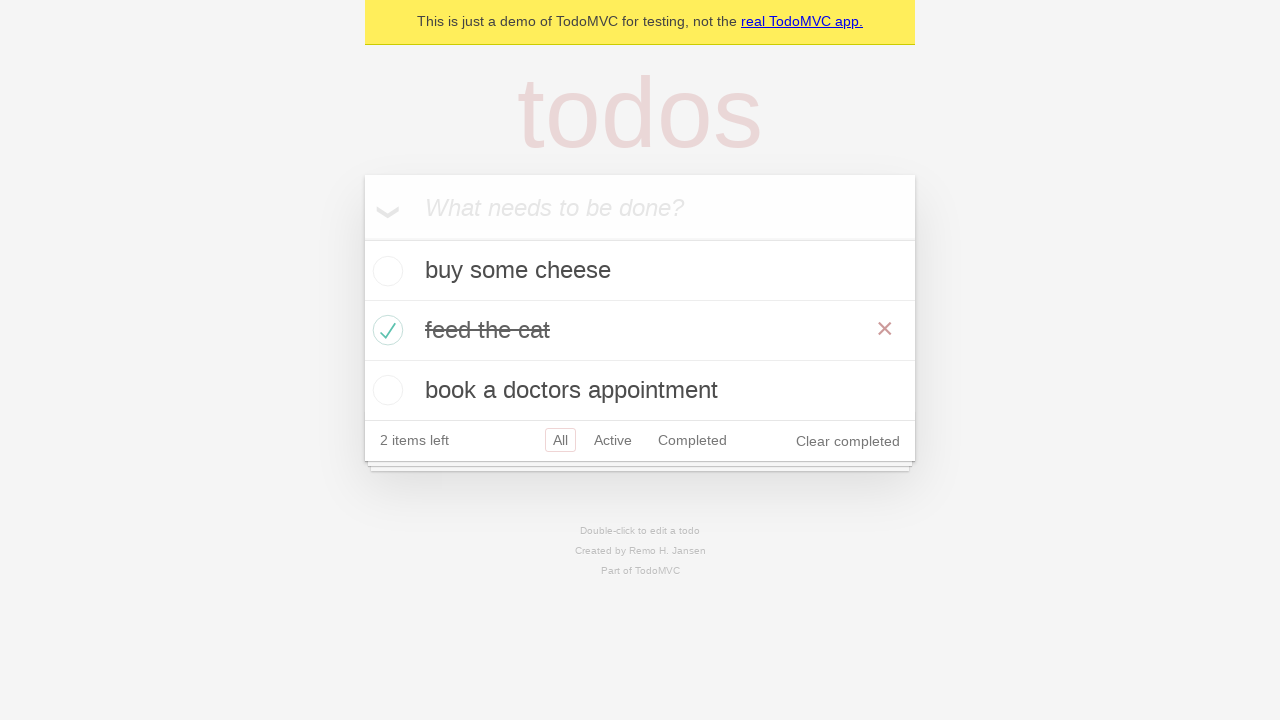

Clicked 'Clear completed' button at (848, 441) on internal:role=button[name="Clear completed"i]
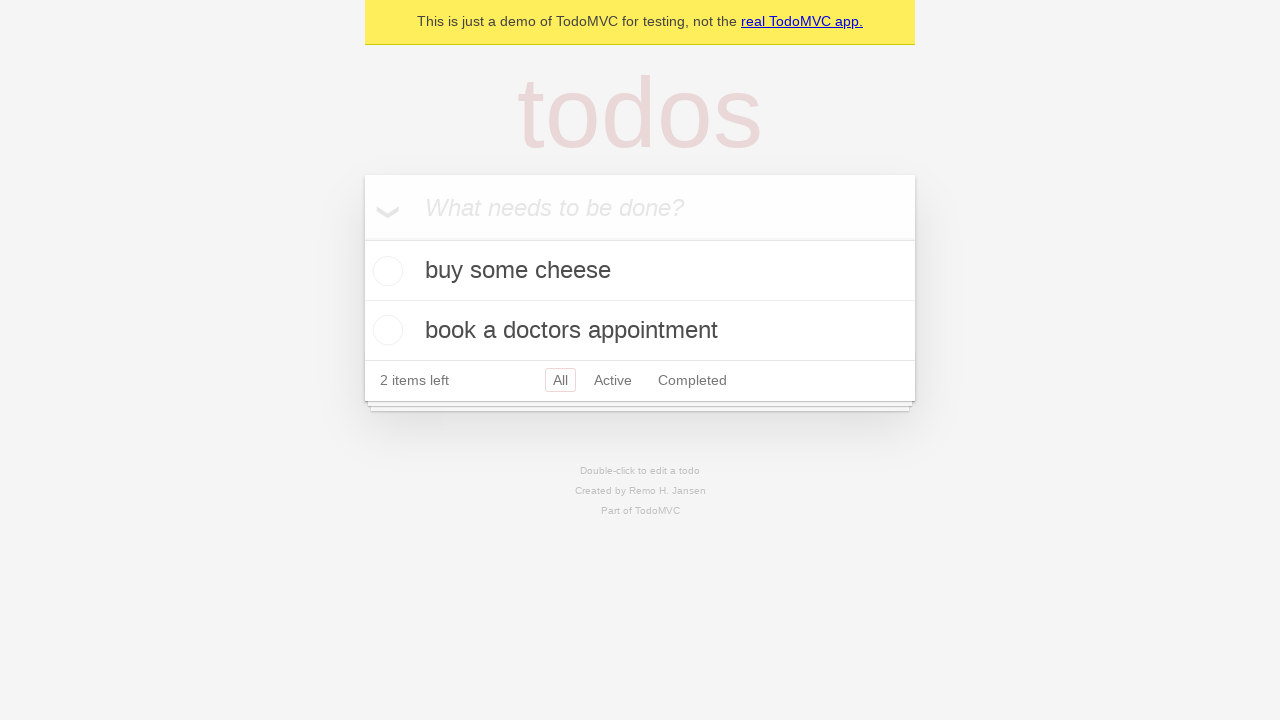

Waited 500ms for completed item to be removed from the list
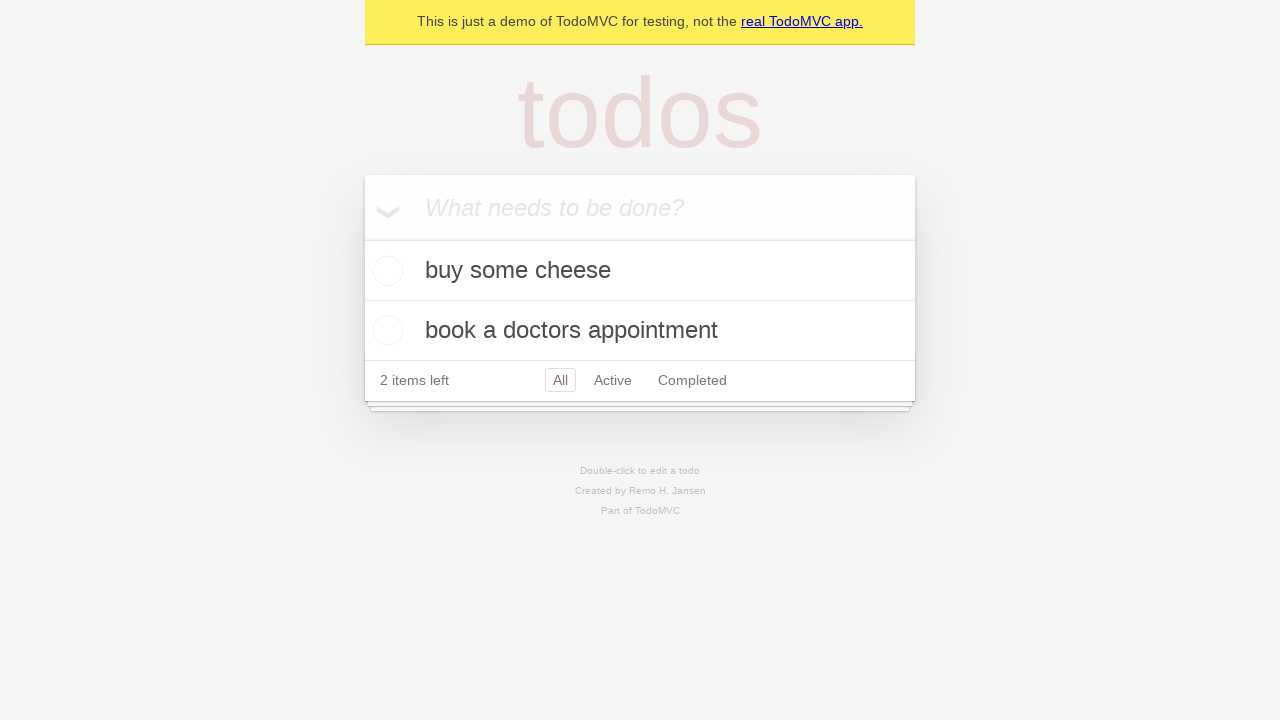

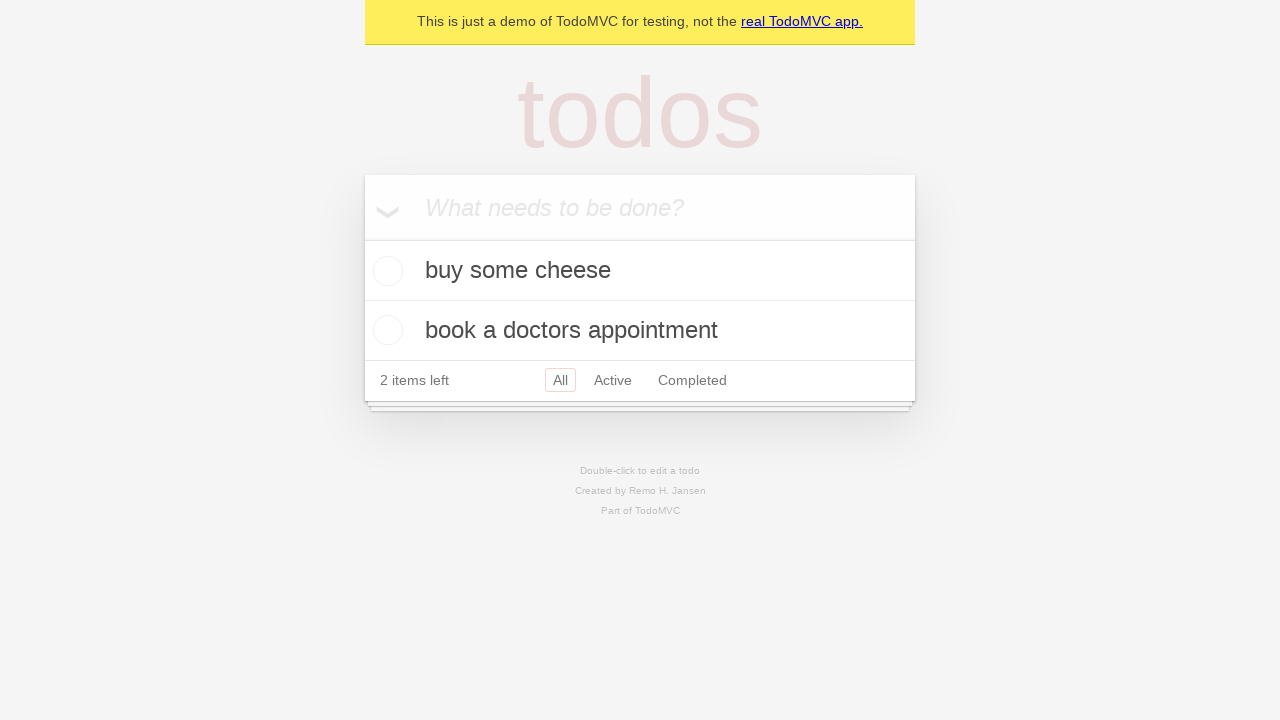